Tests window handling by opening a new window via a link click and switching between parent and child windows using a list approach

Starting URL: https://opensource-demo.orangehrmlive.com/web/index.php/auth/login

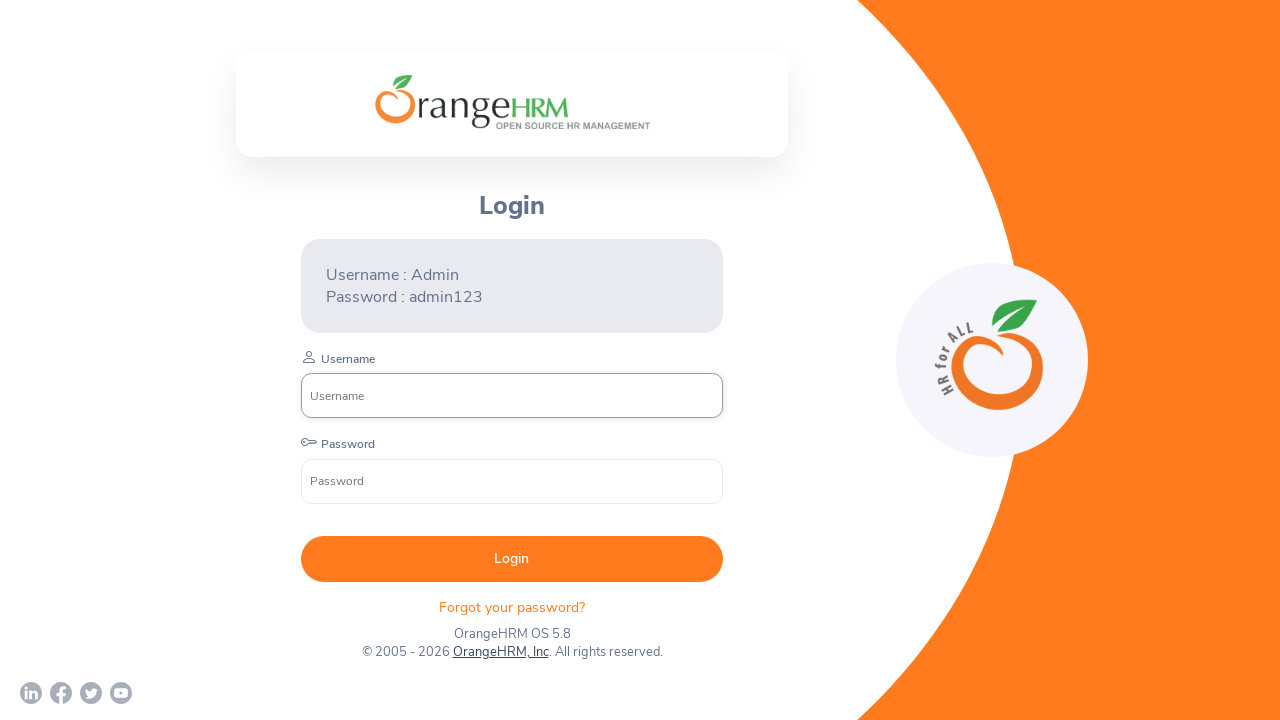

Clicked OrangeHRM, Inc link to open new window at (500, 652) on xpath=//a[text()='OrangeHRM, Inc']
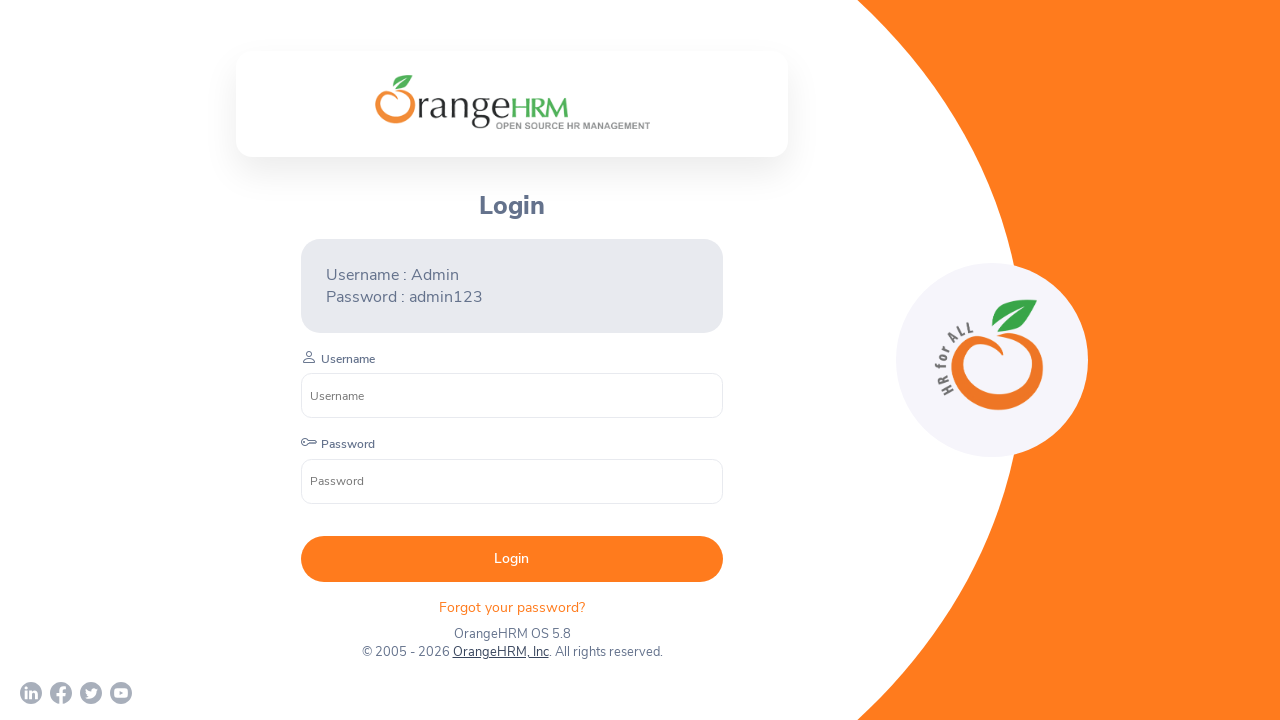

Waited 1000ms for new window to open
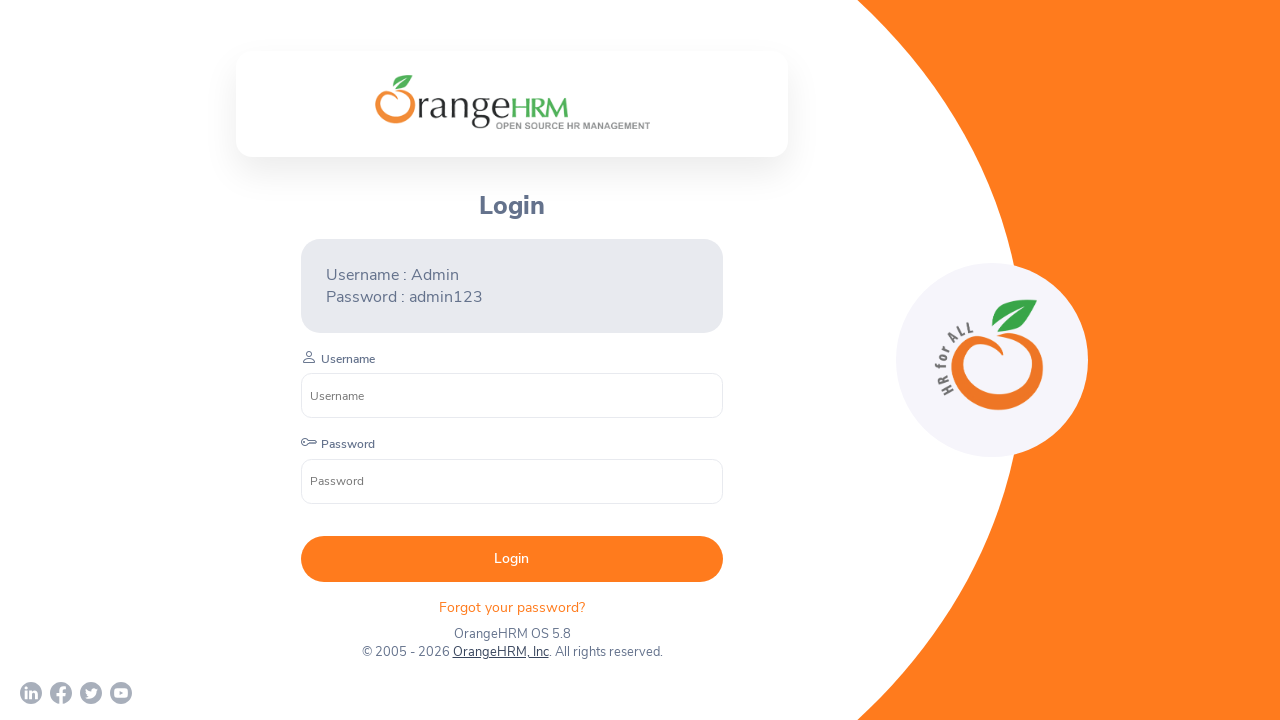

Retrieved all pages from context
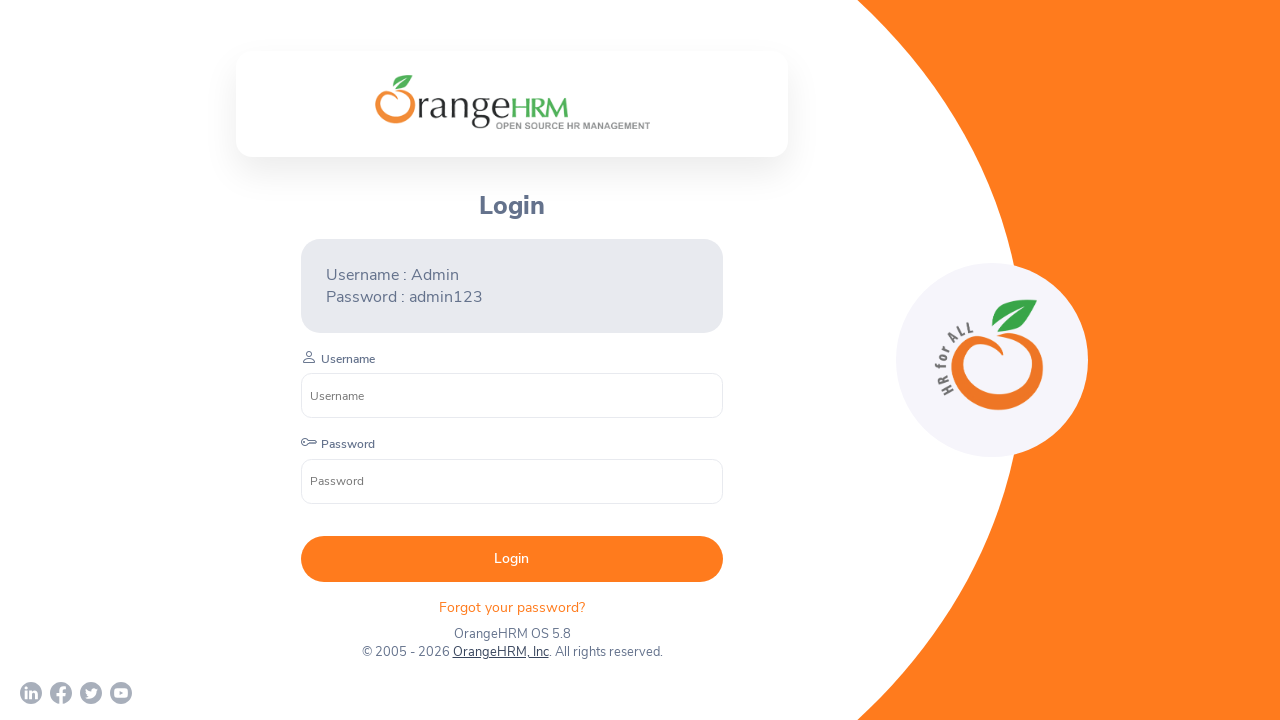

Set parent_page to first page in list
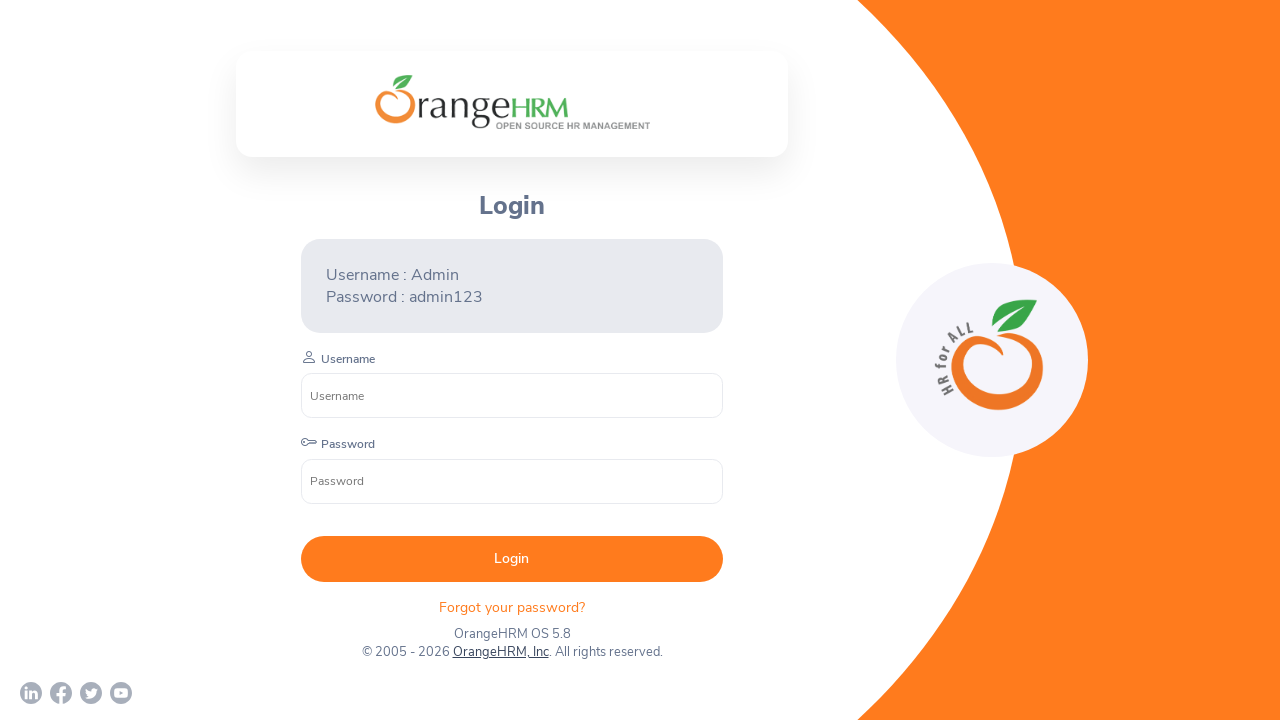

Set child_page to second page in list
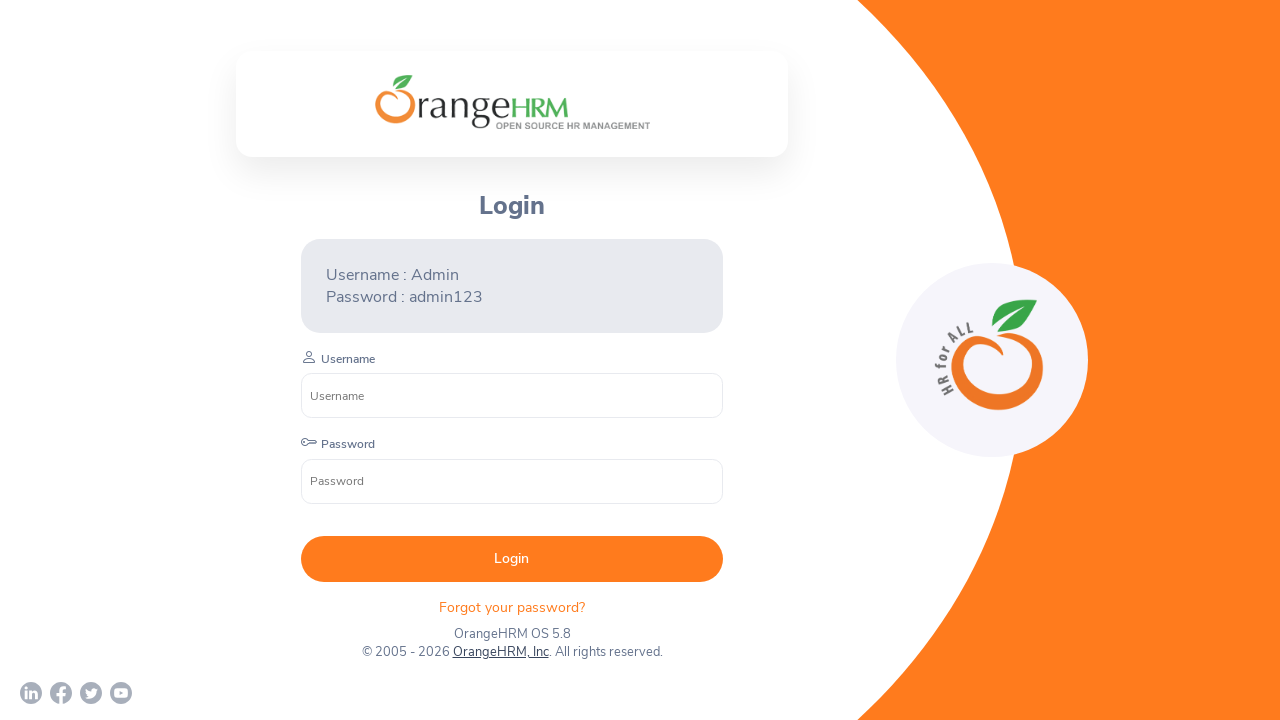

Retrieved parent window title: OrangeHRM
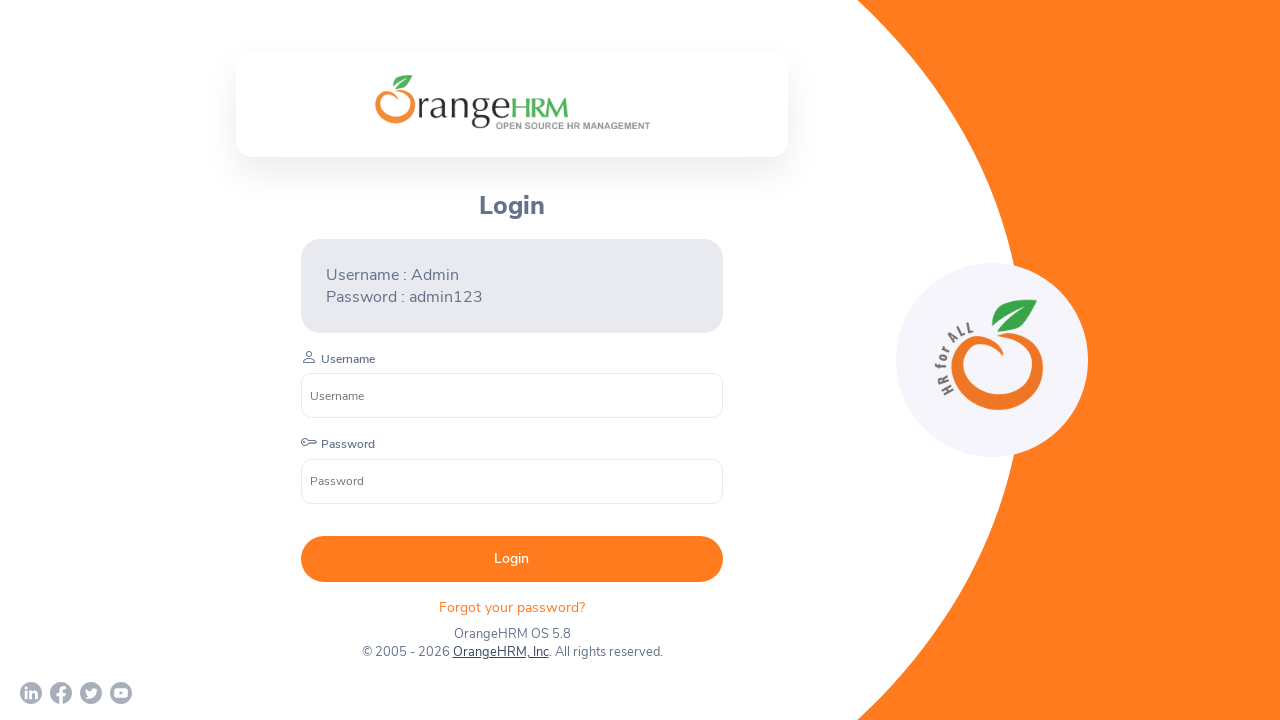

Retrieved parent window URL: https://opensource-demo.orangehrmlive.com/web/index.php/auth/login
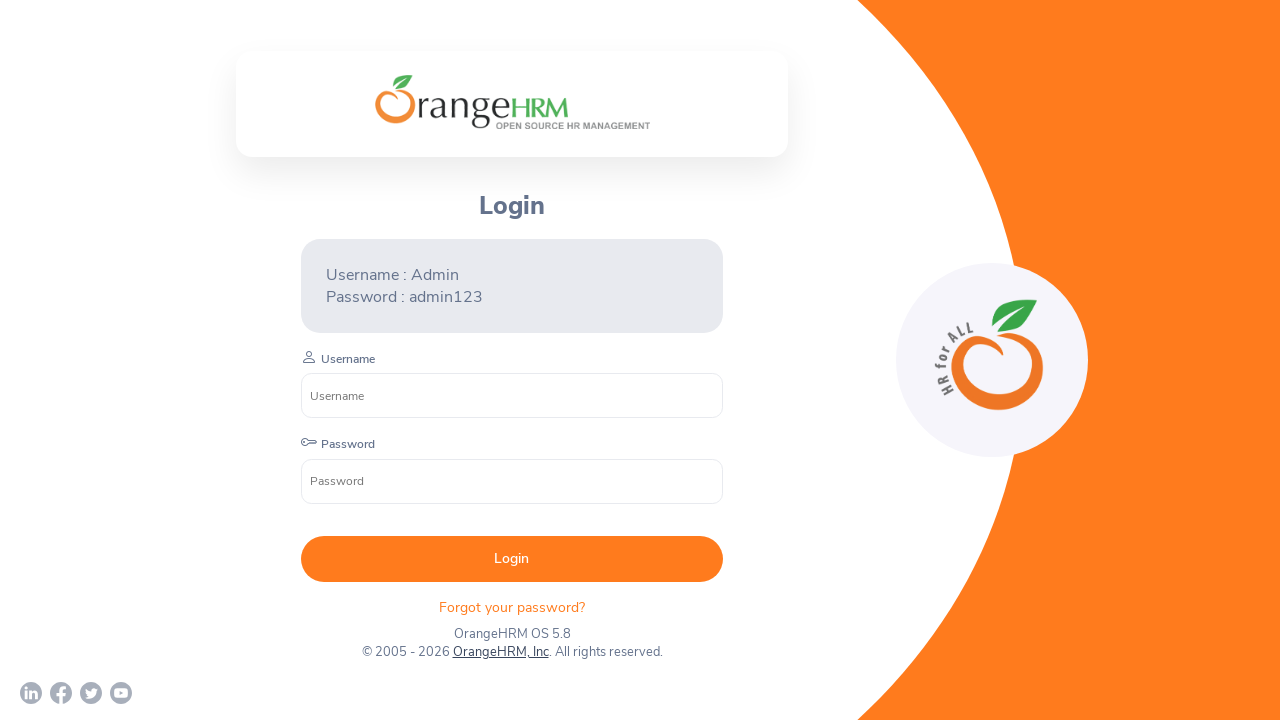

Retrieved child window title: Human Resources Management Software | HRMS | OrangeHRM
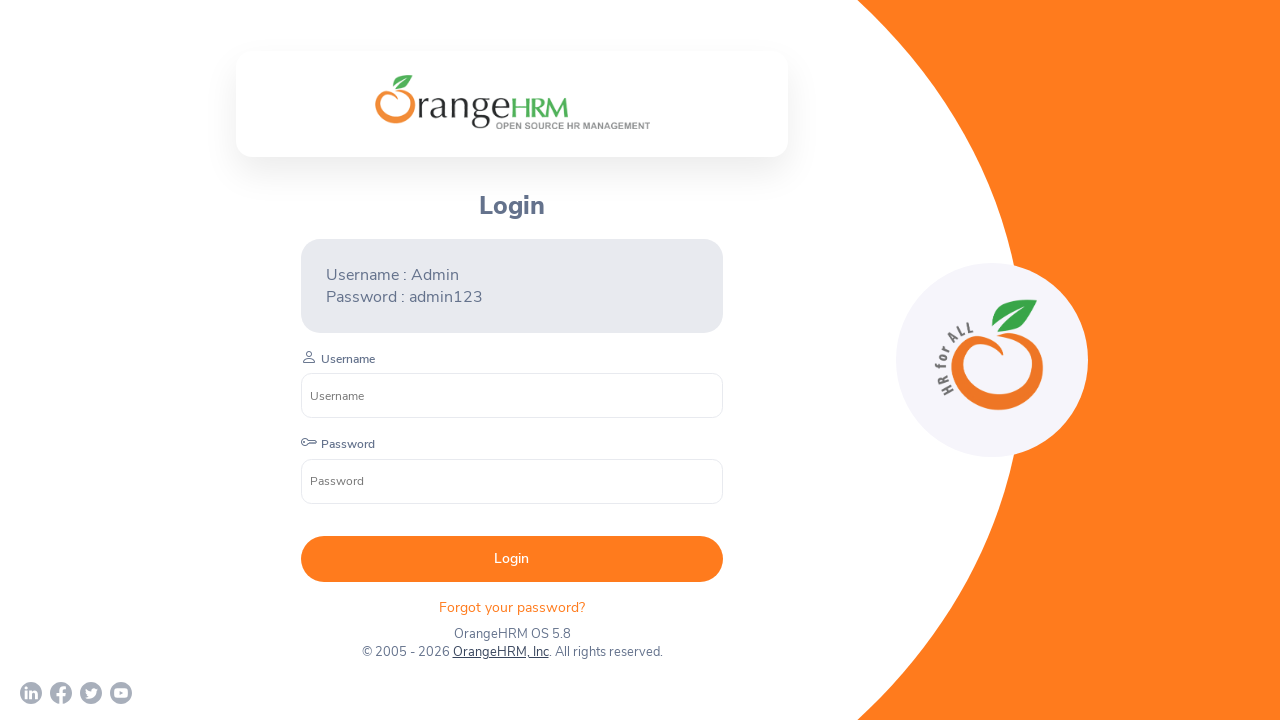

Retrieved child window URL: https://www.orangehrm.com/
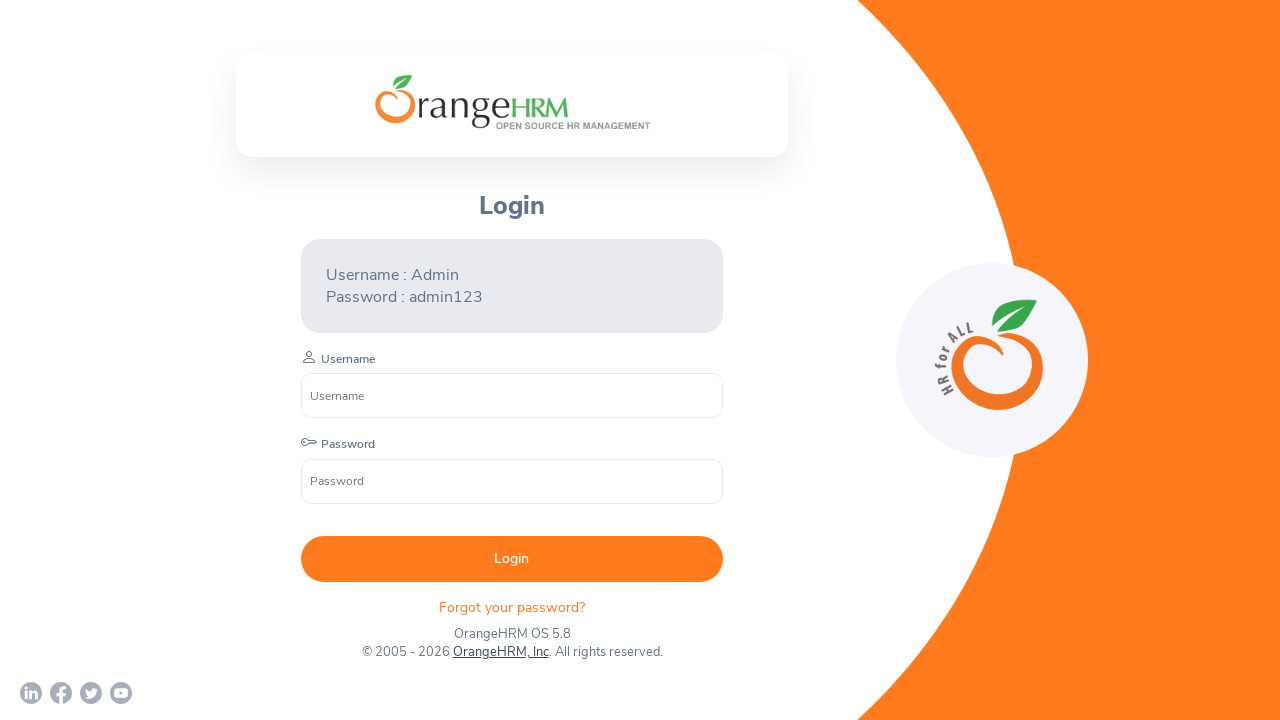

Closed child window
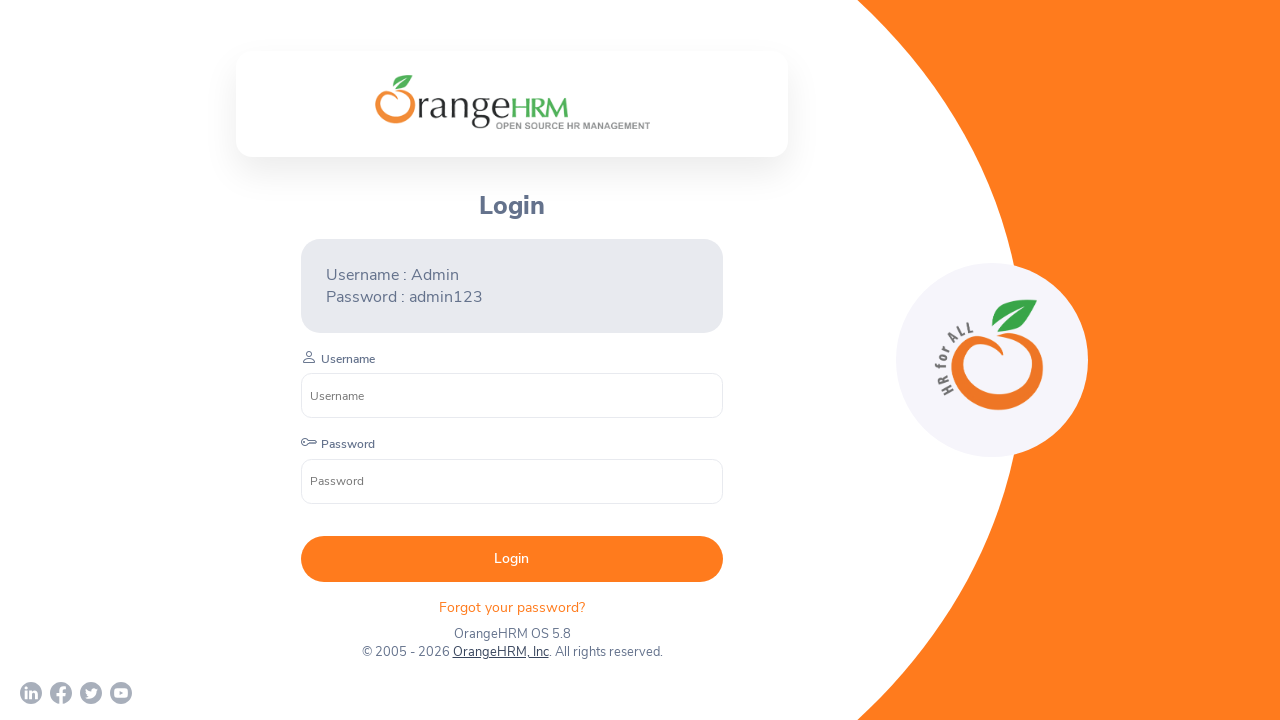

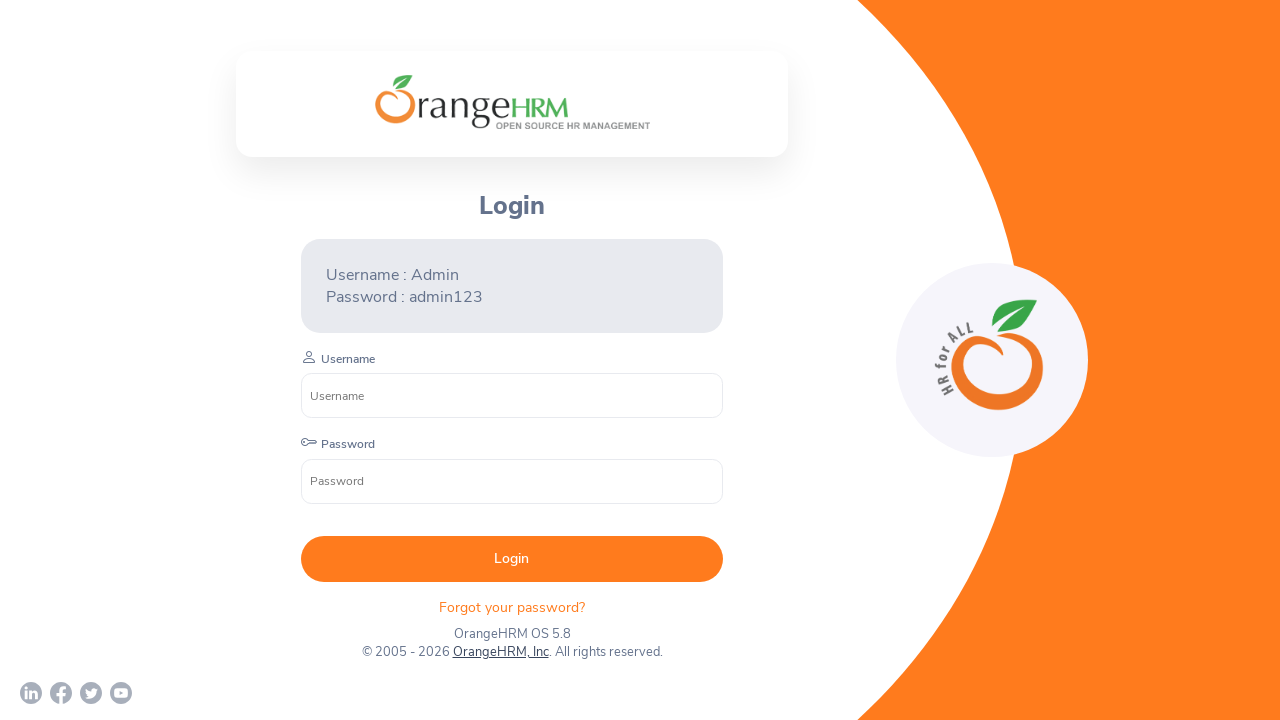